Tests clicking the primary submit button to search for flights on the BlazDemo flight booking demo page

Starting URL: http://blazedemo.com/

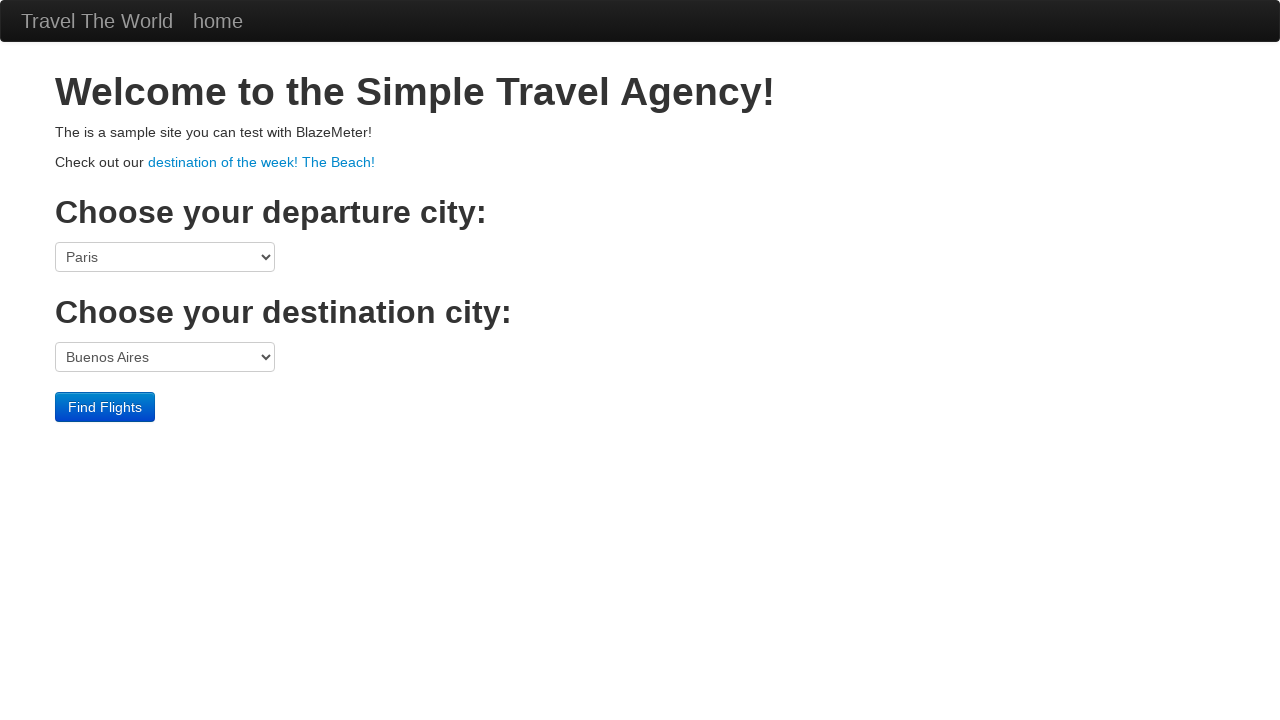

Navigated to BlazDemo flight booking demo page
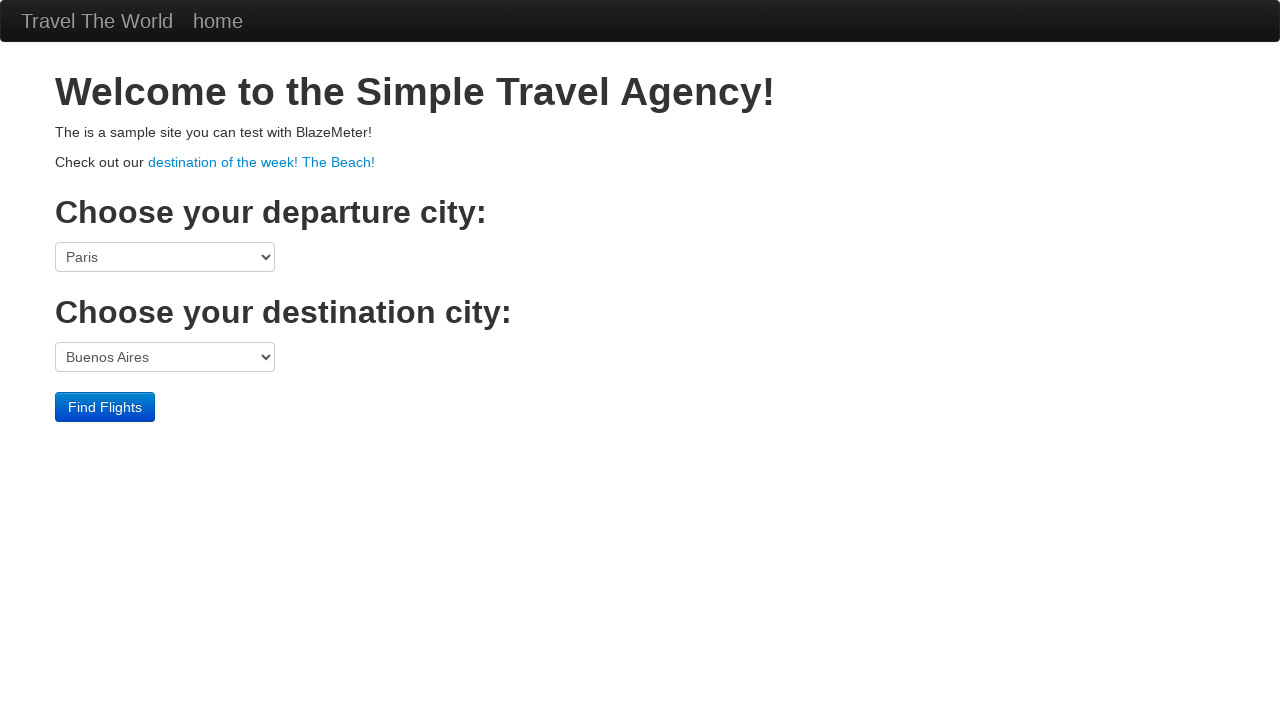

Clicked the primary submit button to search for flights at (105, 407) on .btn.btn-primary
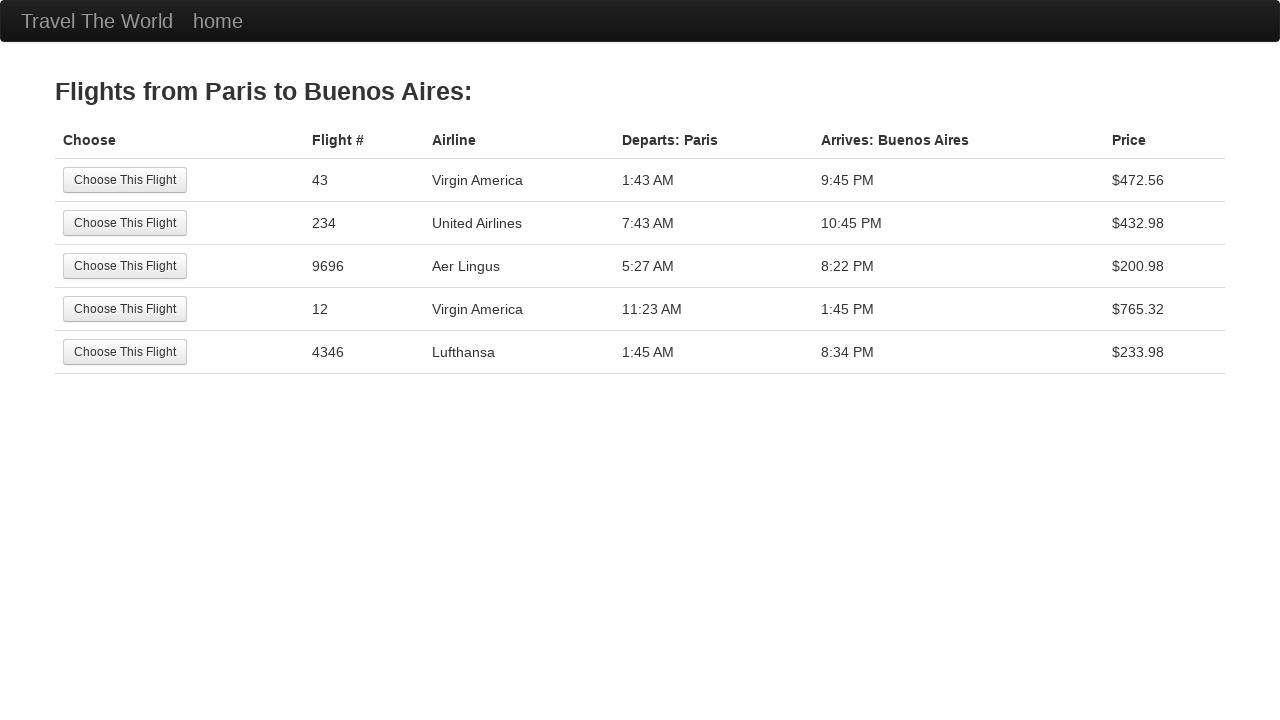

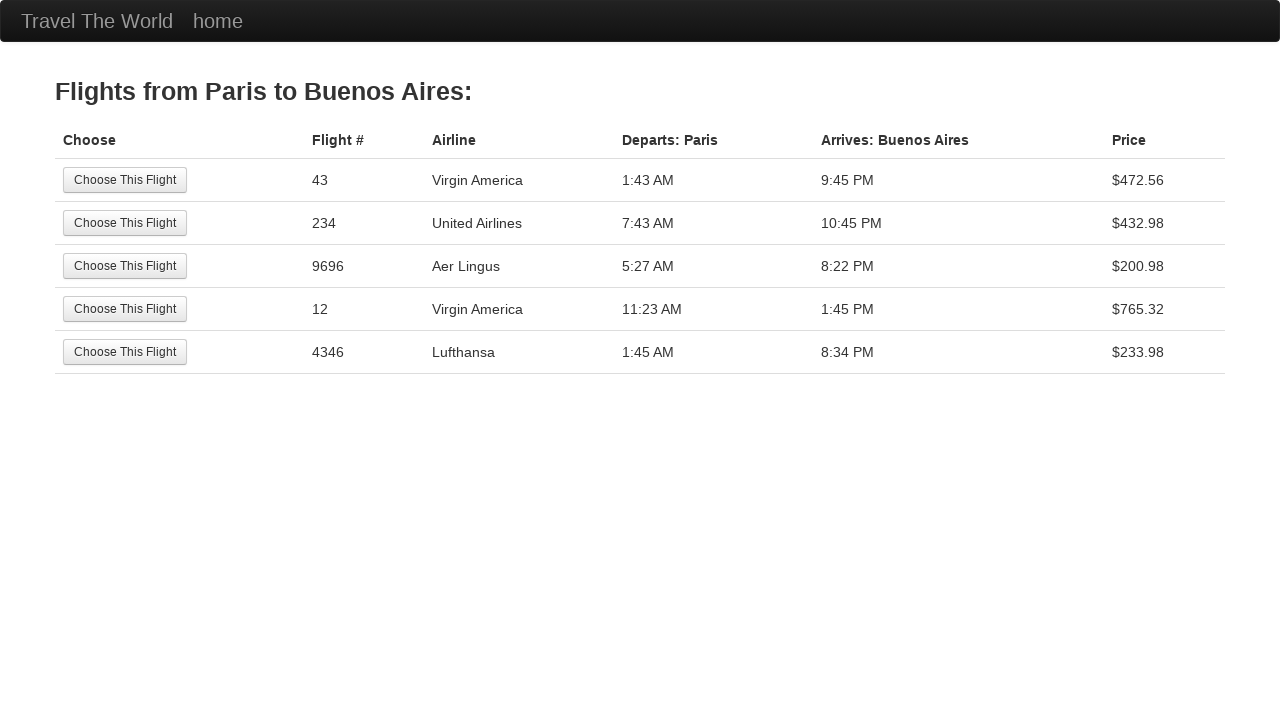